Tests enabling a disabled input field using JavaScript execution and then entering text into it

Starting URL: https://selectorshub.com/xpath-practice-page/

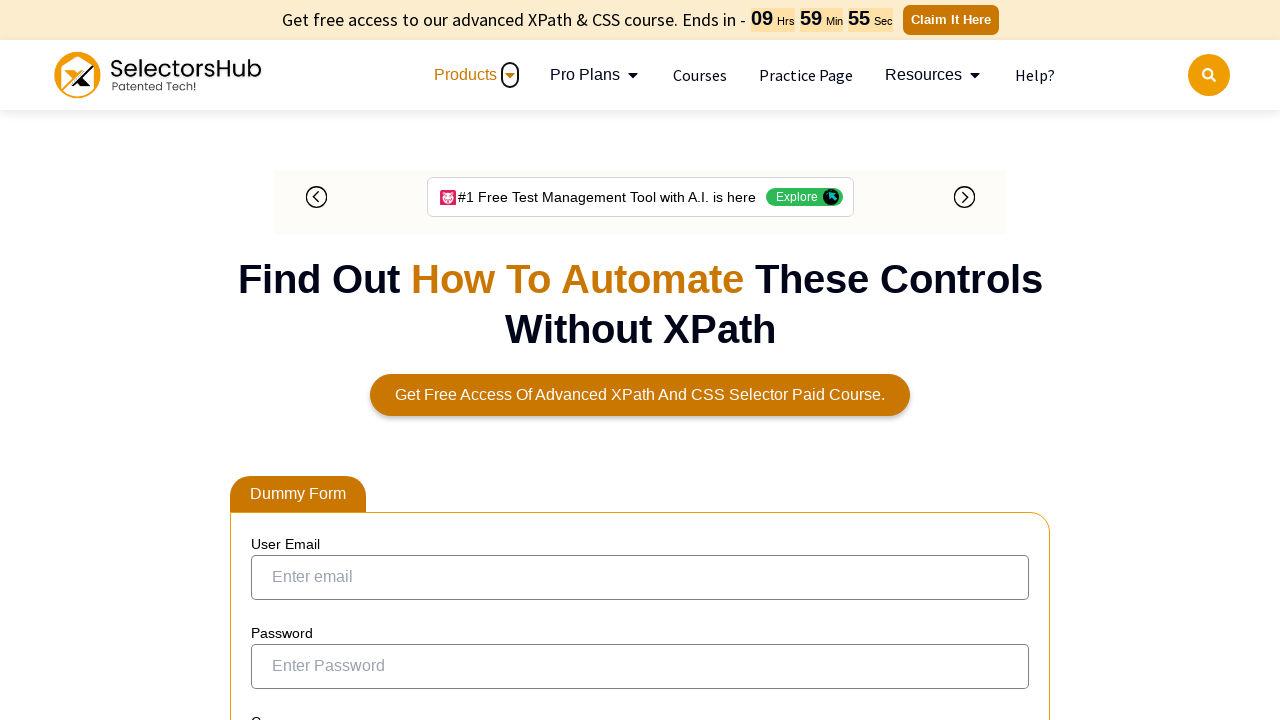

Executed JavaScript to enable the disabled input field with class 'nameFld'
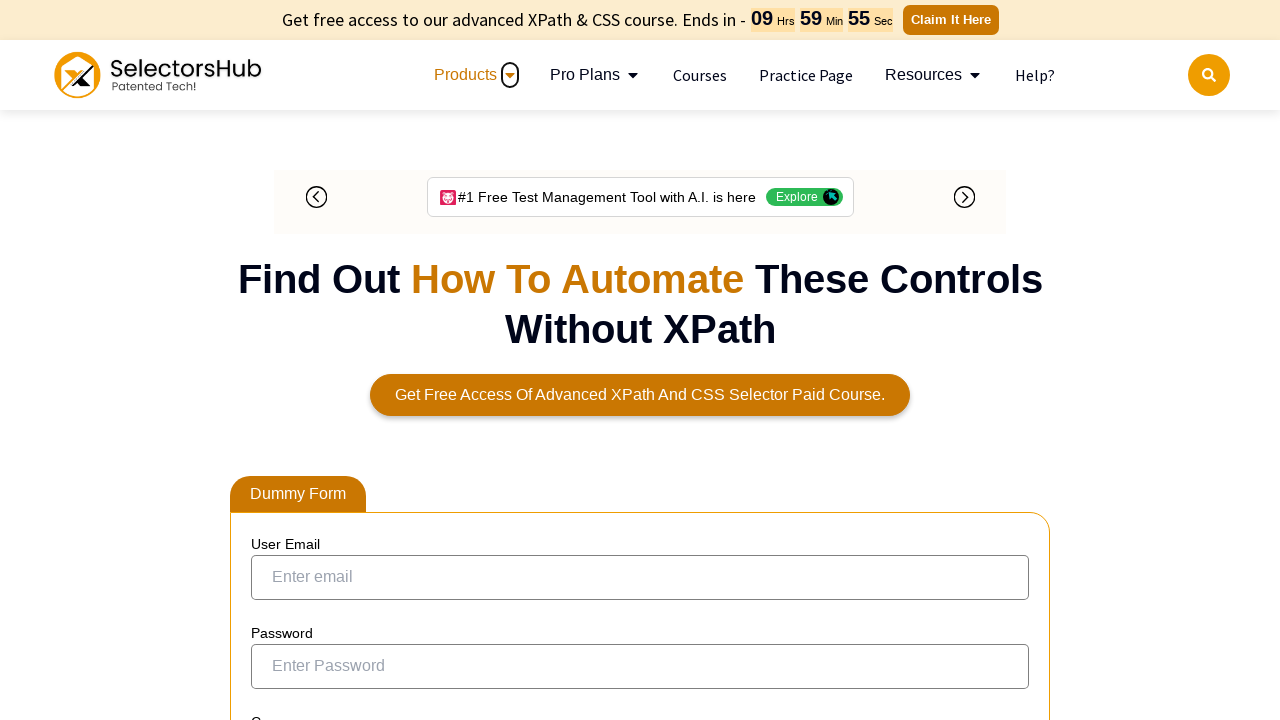

Filled the enabled name field with 'Saikumar' on .nameFld
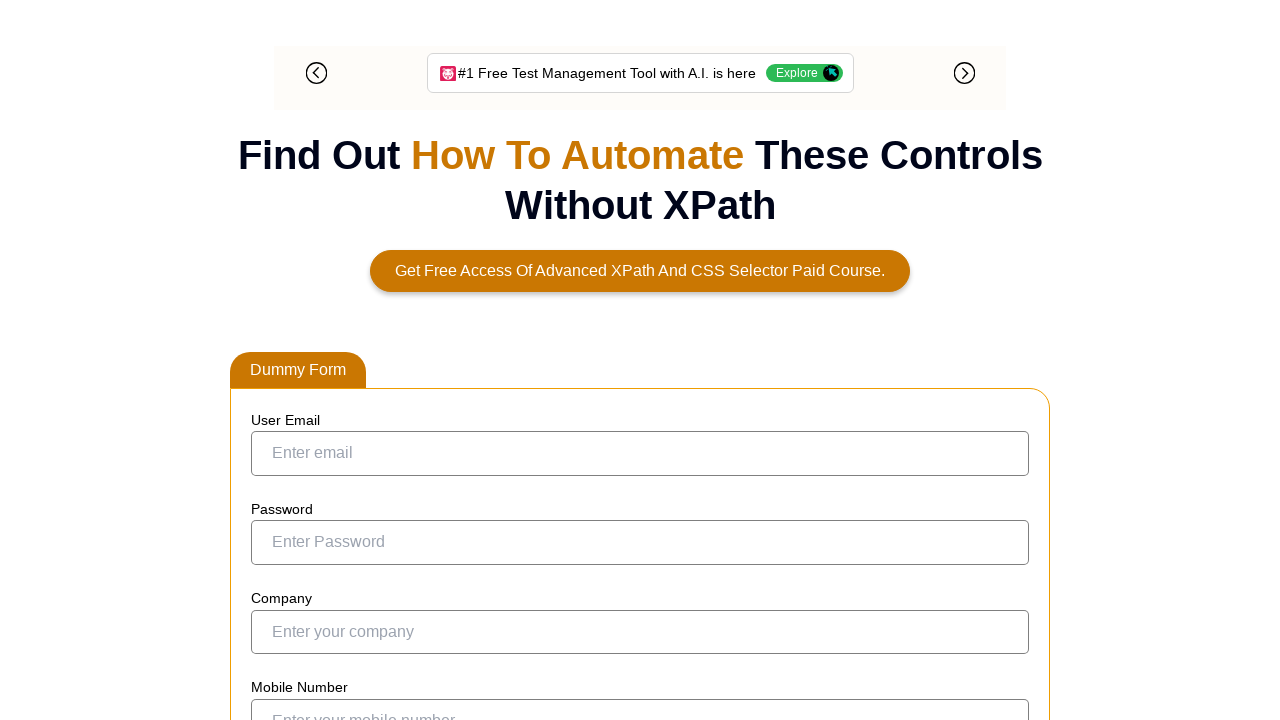

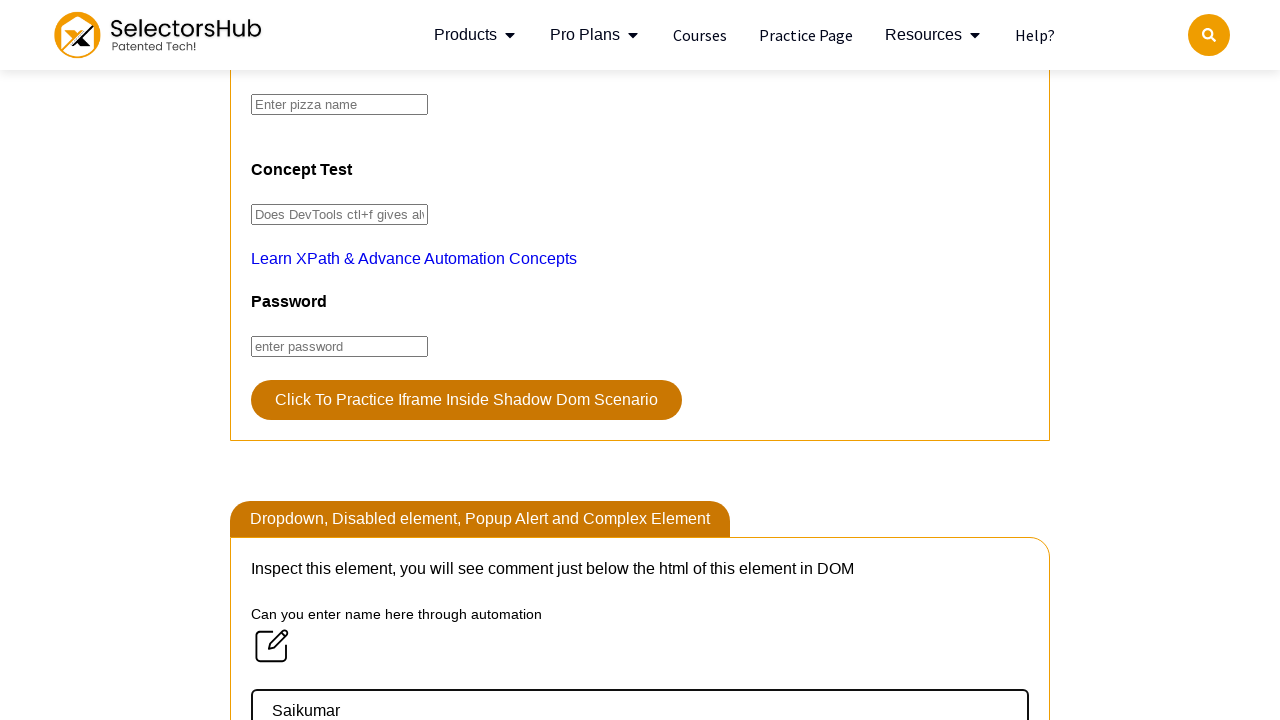